Tests that the complete all checkbox updates state when individual items are completed or cleared

Starting URL: https://demo.playwright.dev/todomvc

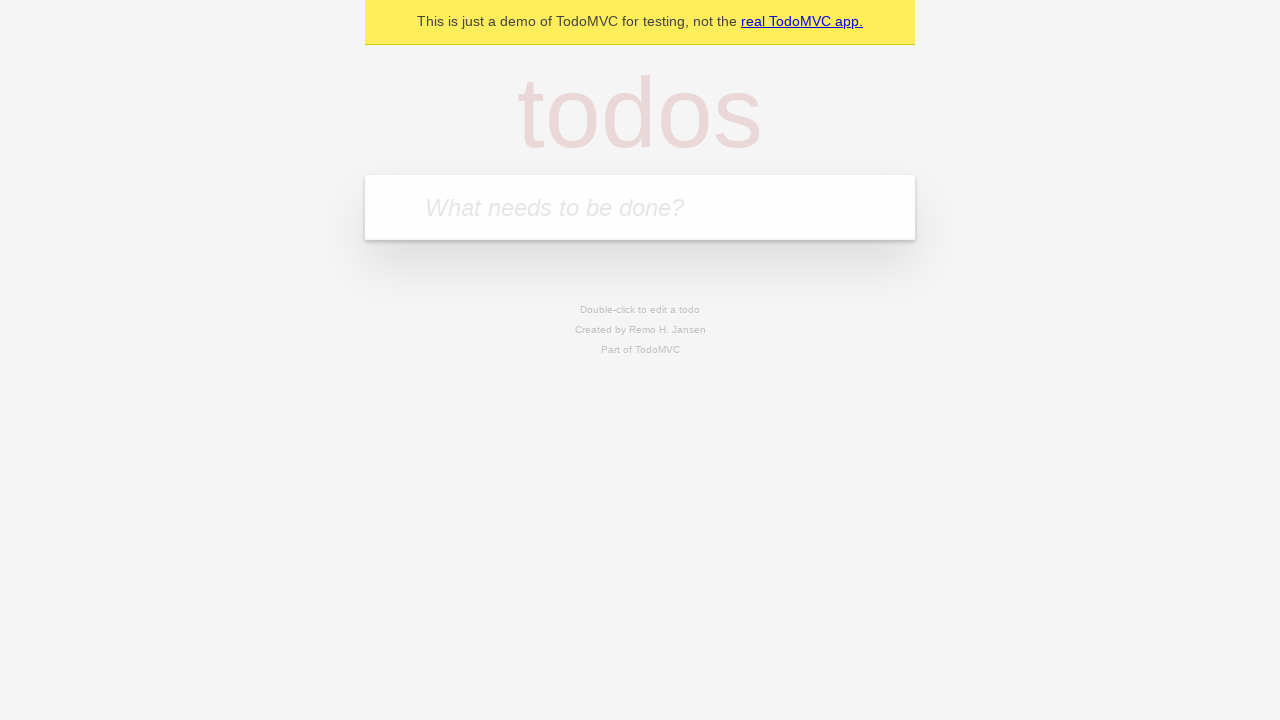

Filled first todo input with 'buy some cheese' on internal:attr=[placeholder="What needs to be done?"i]
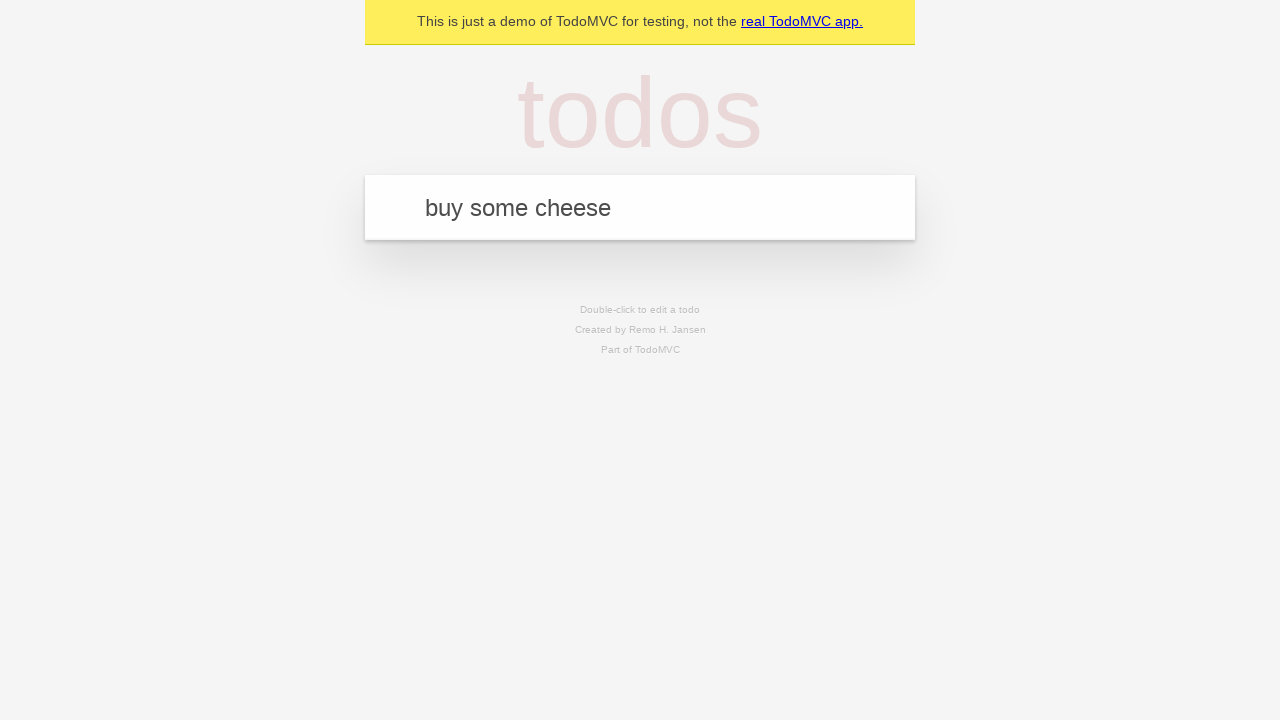

Pressed Enter to create first todo on internal:attr=[placeholder="What needs to be done?"i]
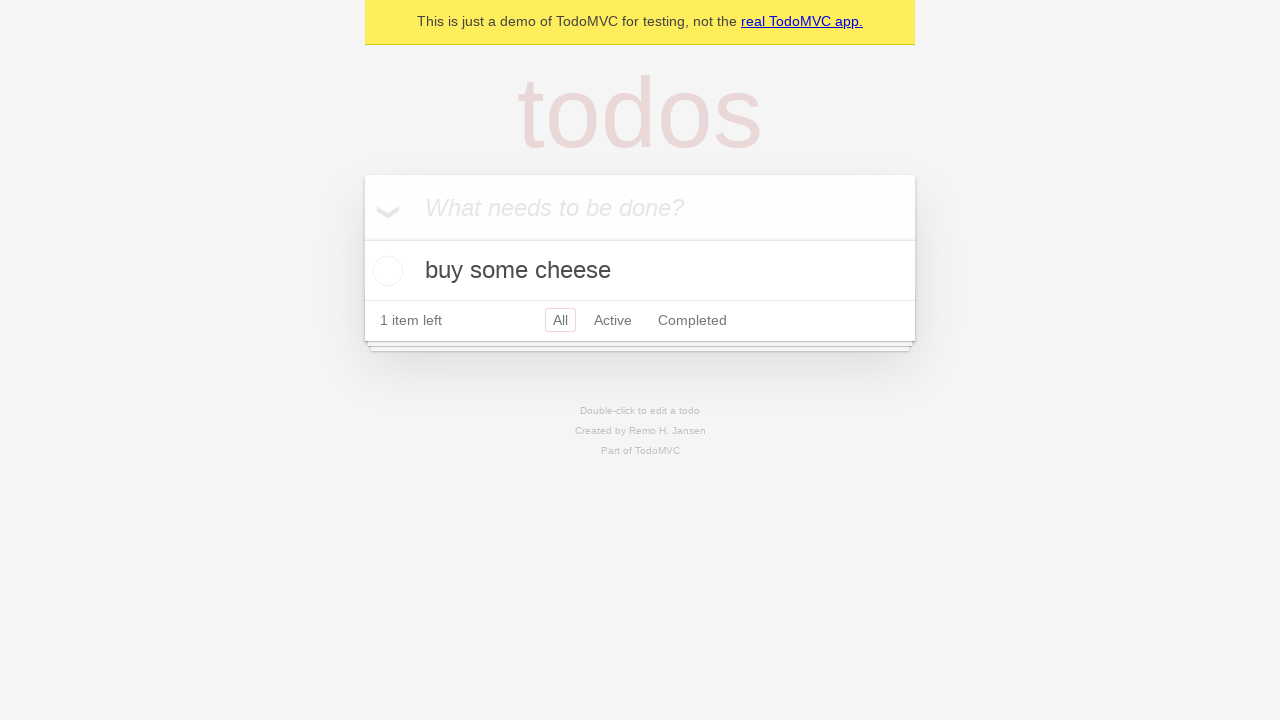

Filled todo input with 'feed the cat' on internal:attr=[placeholder="What needs to be done?"i]
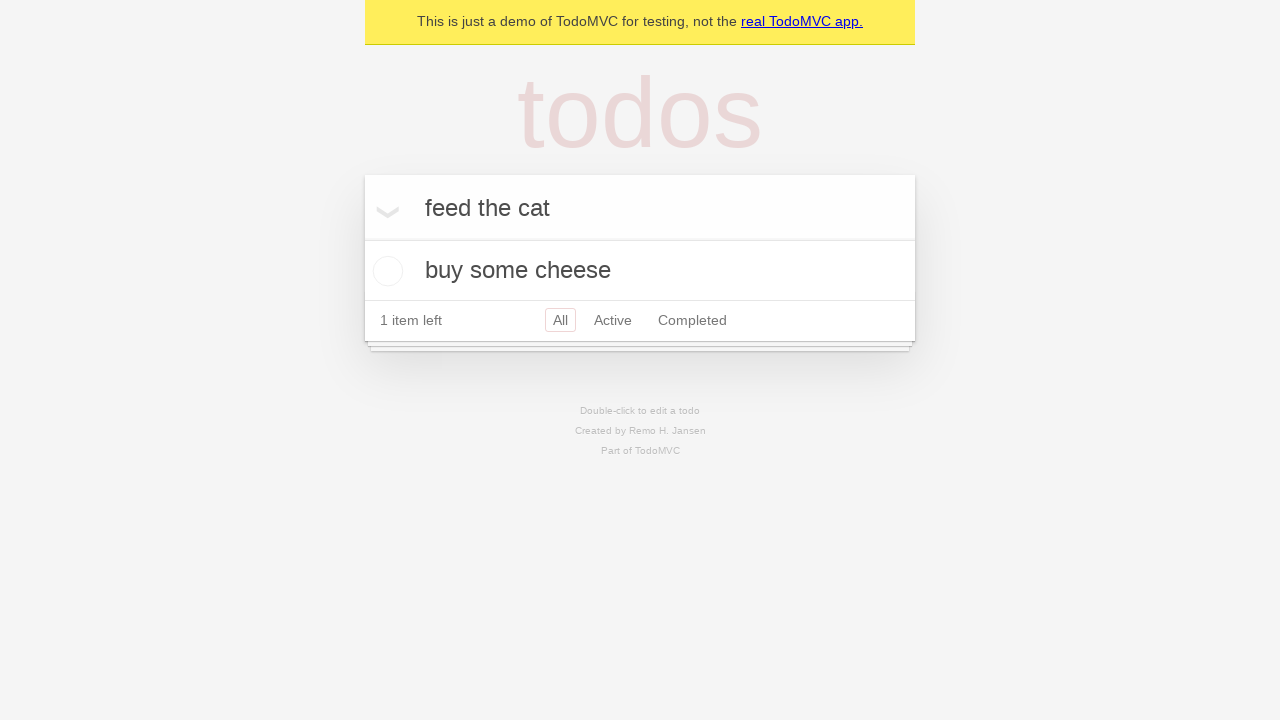

Pressed Enter to create second todo on internal:attr=[placeholder="What needs to be done?"i]
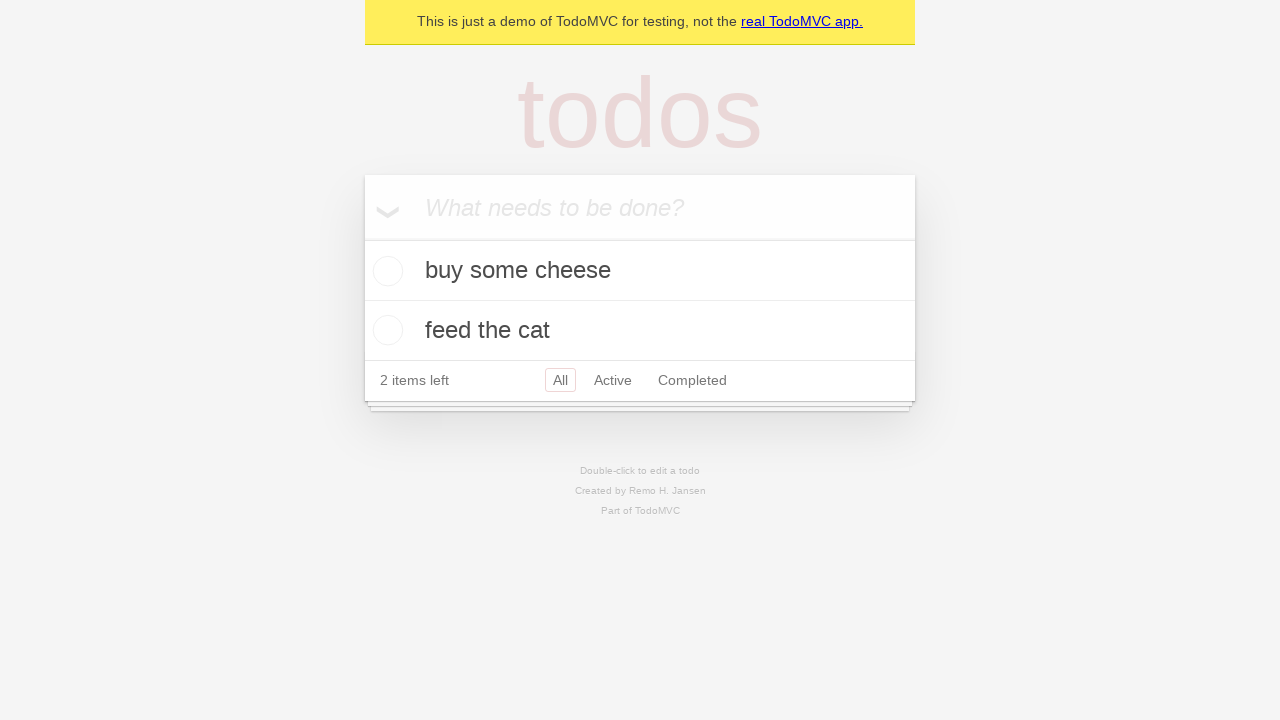

Filled todo input with 'book a doctors appointment' on internal:attr=[placeholder="What needs to be done?"i]
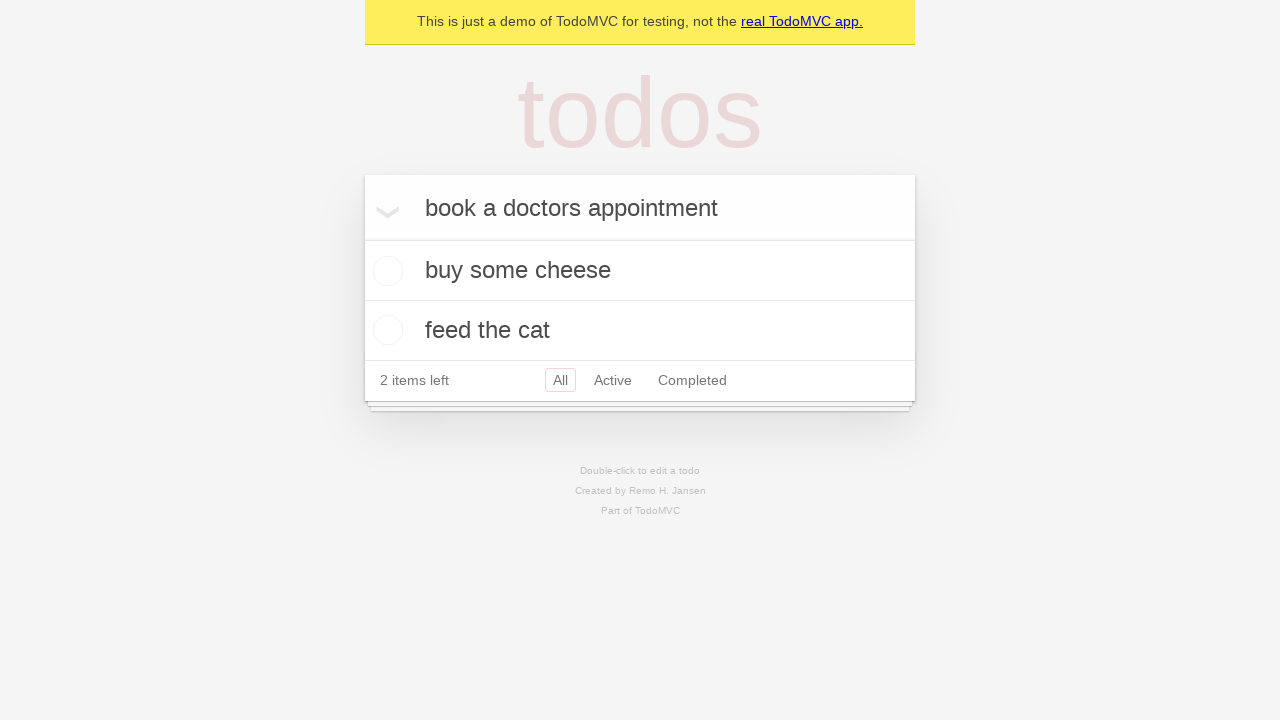

Pressed Enter to create third todo on internal:attr=[placeholder="What needs to be done?"i]
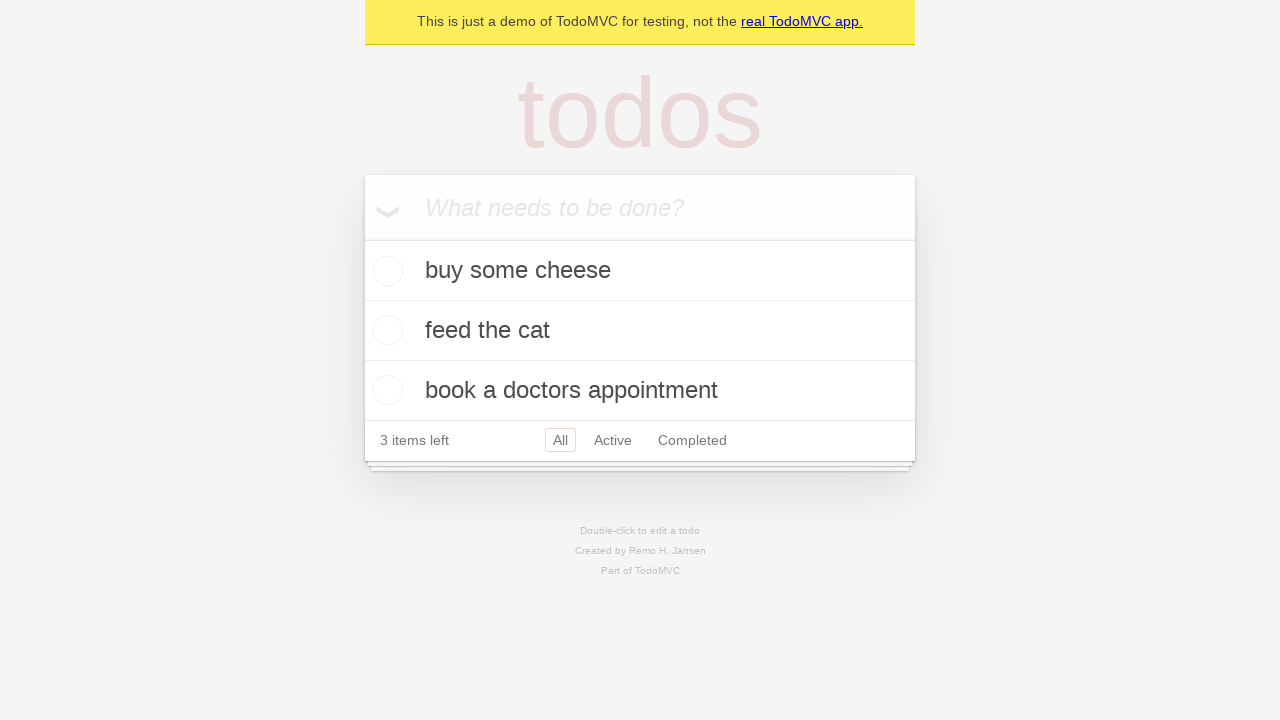

Checked 'Mark all as complete' checkbox to complete all todos at (362, 238) on internal:label="Mark all as complete"i
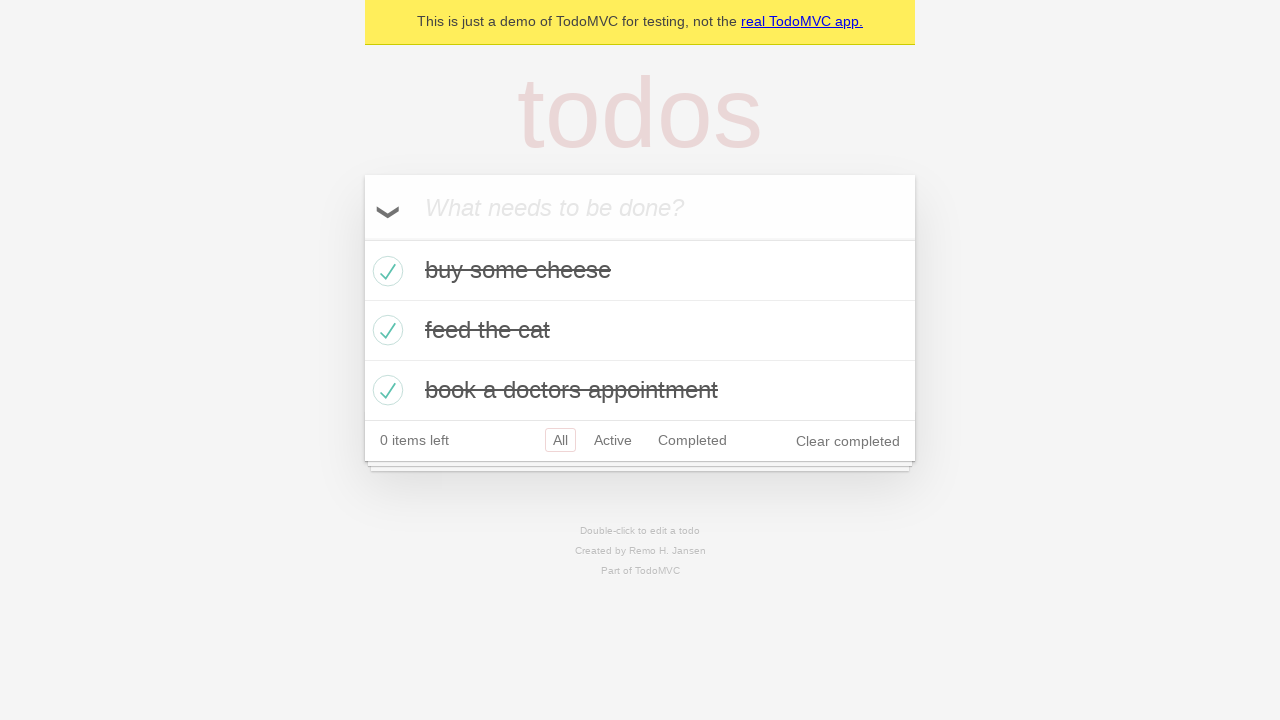

Unchecked first todo checkbox to mark it incomplete at (385, 271) on internal:testid=[data-testid="todo-item"s] >> nth=0 >> internal:role=checkbox
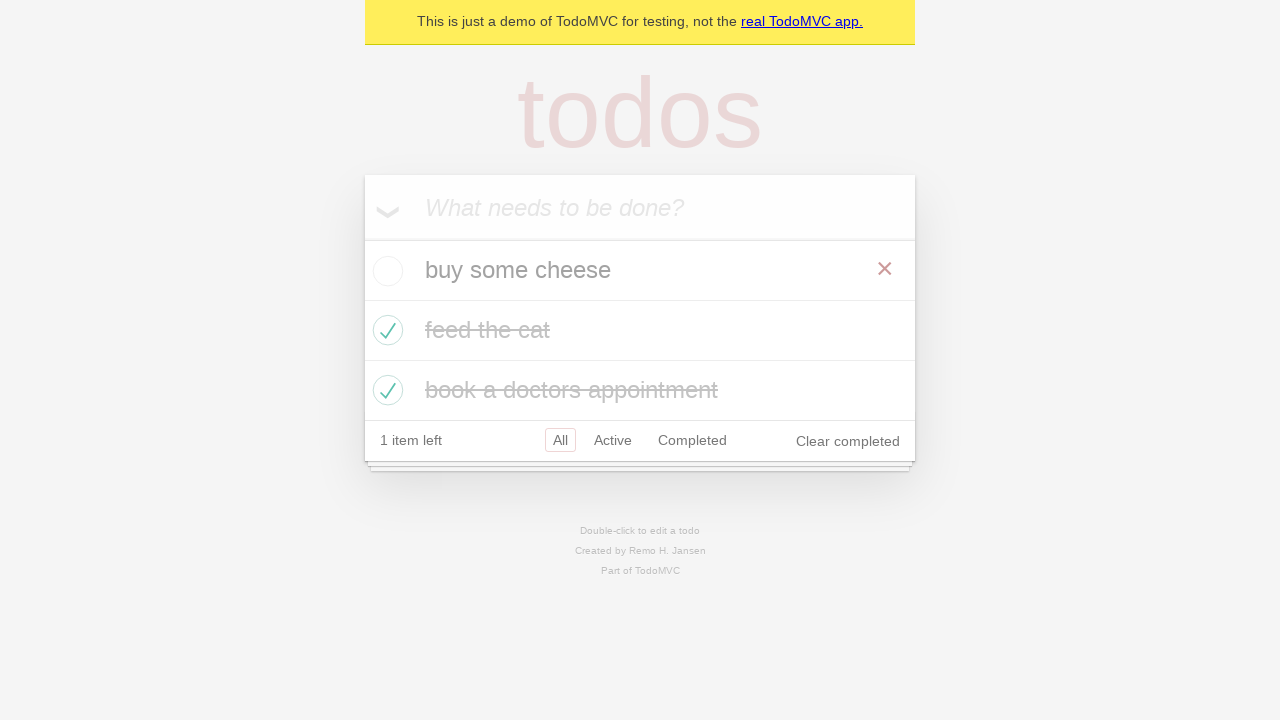

Checked first todo checkbox again to mark it complete at (385, 271) on internal:testid=[data-testid="todo-item"s] >> nth=0 >> internal:role=checkbox
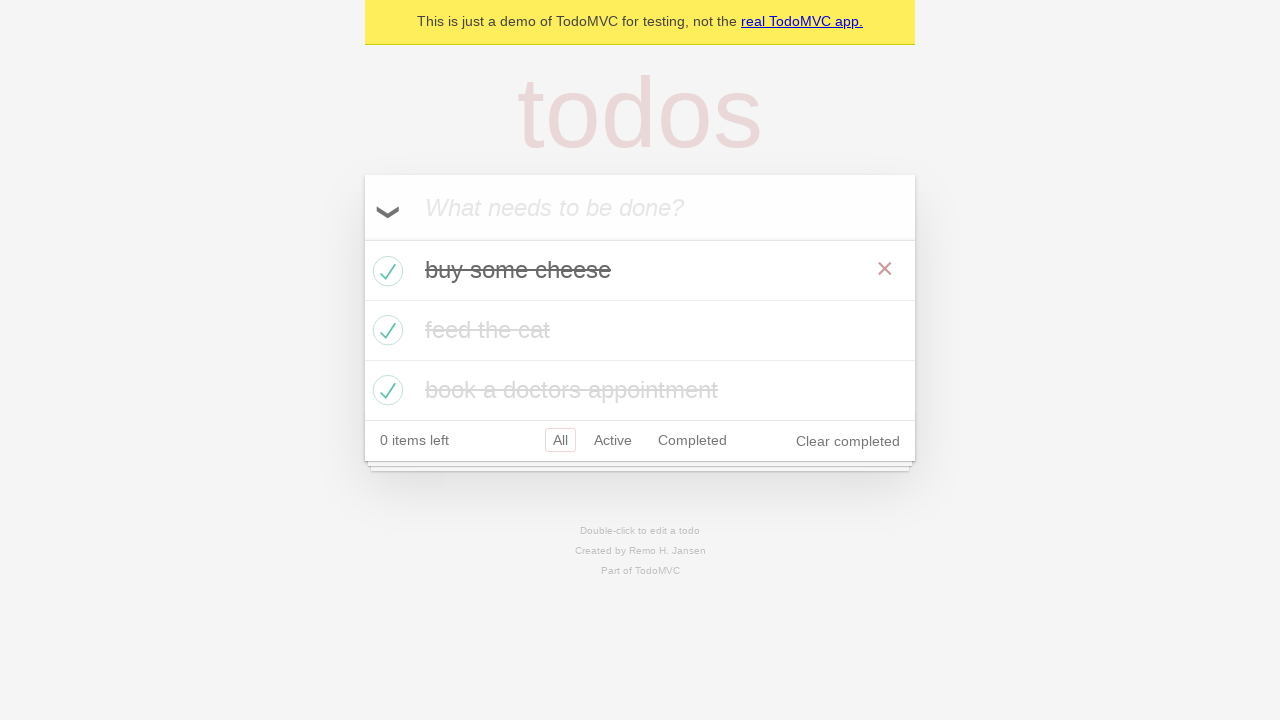

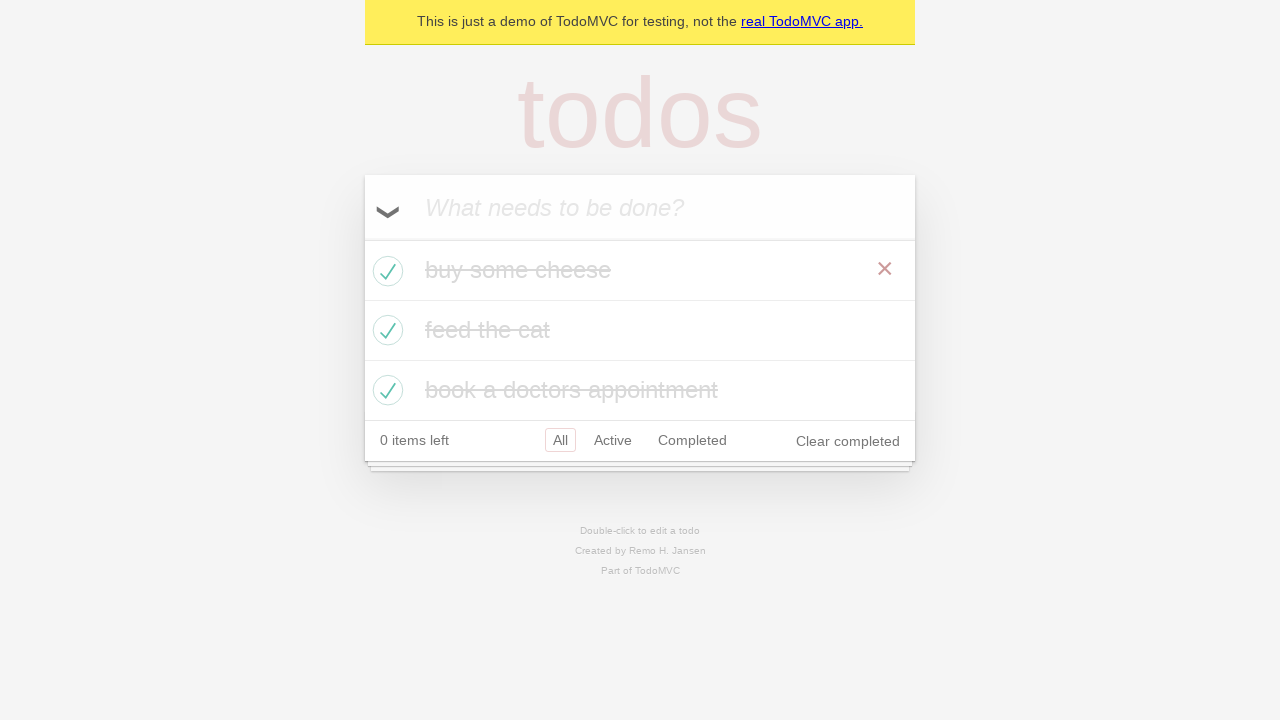